Verifies that the online replenishment block title is displayed correctly on the MTS Belarus homepage, checking for the text "Онлайн пополнение без комиссии"

Starting URL: https://www.mts.by

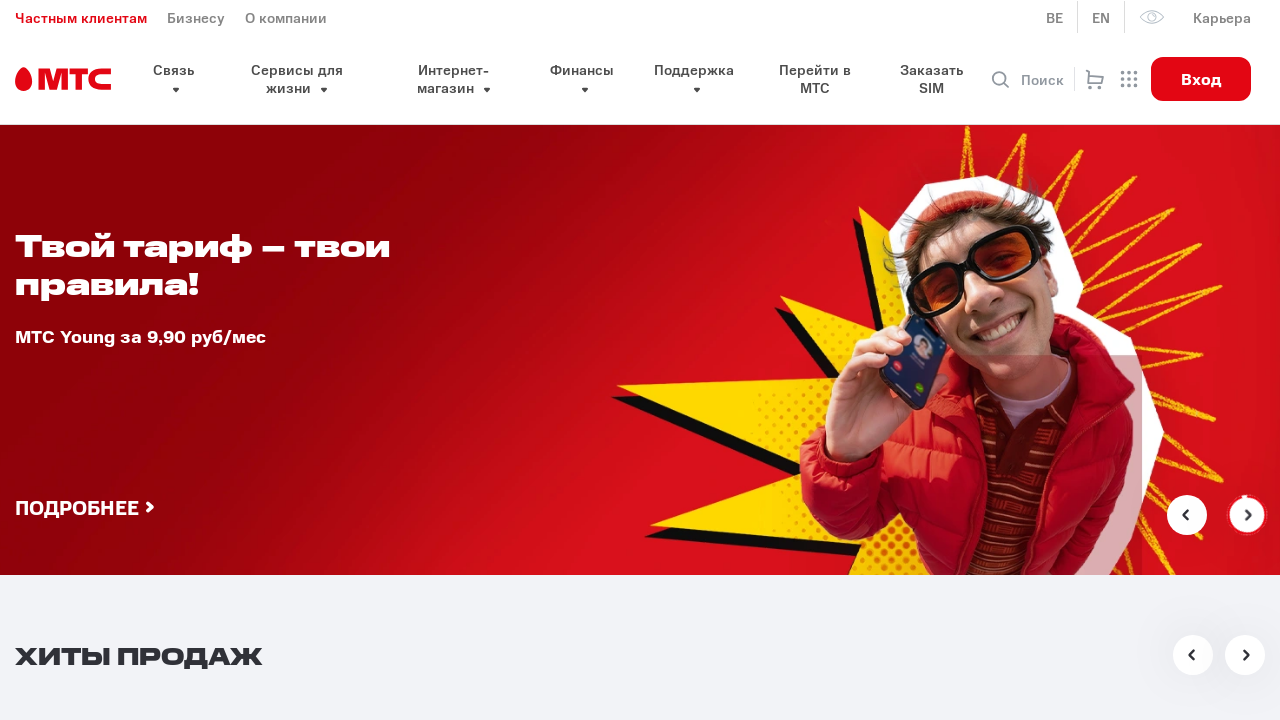

Located the online replenishment block title element
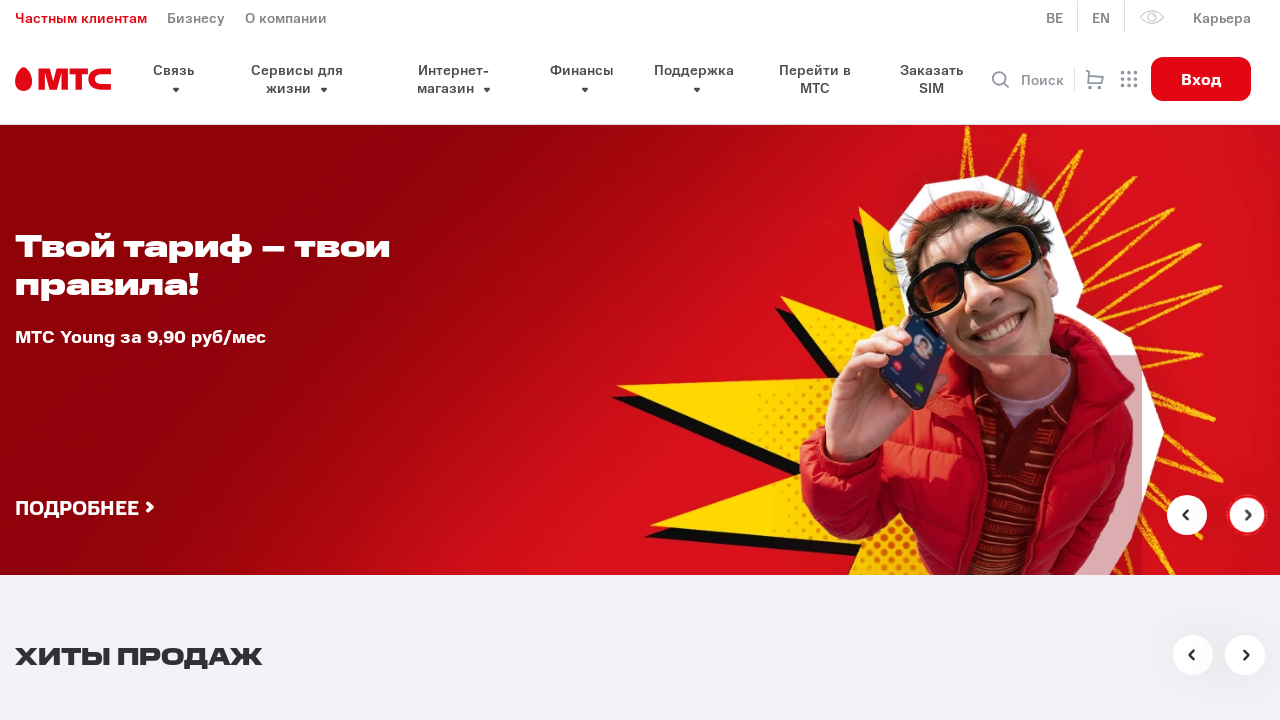

Waited for the block title to become visible
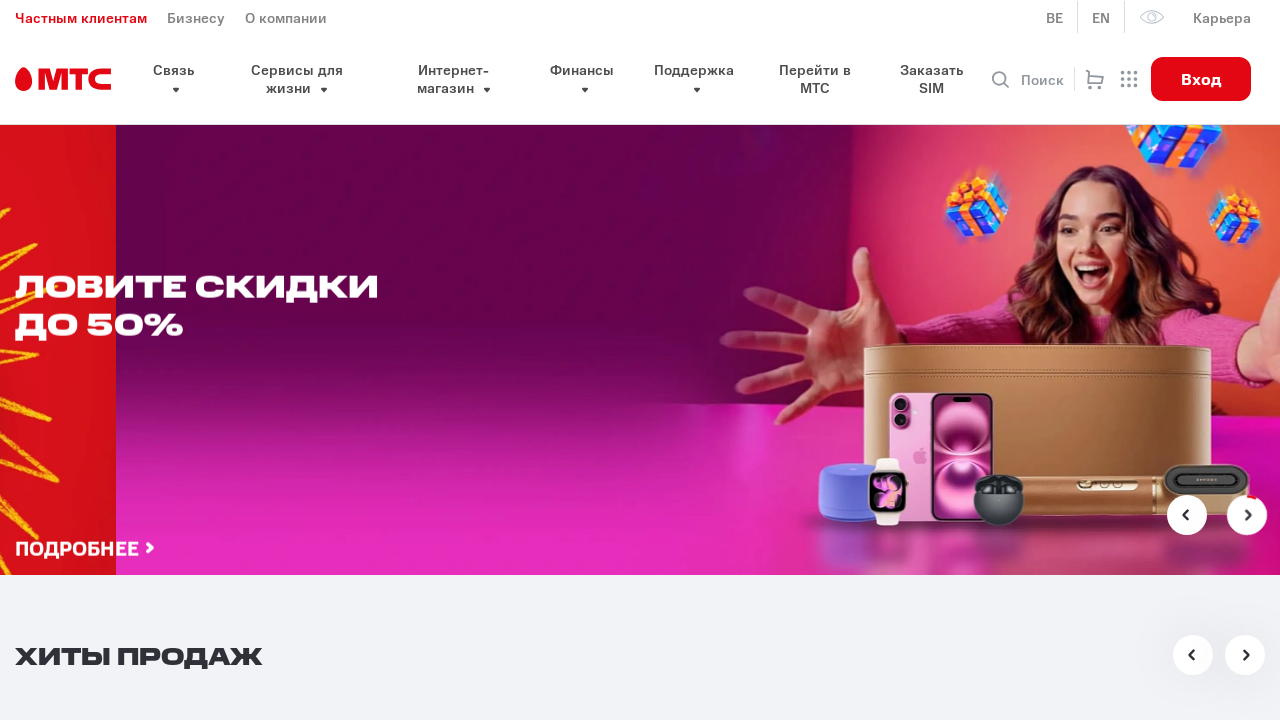

Asserted that block title 'Онлайн пополнение' is visible on the MTS Belarus homepage
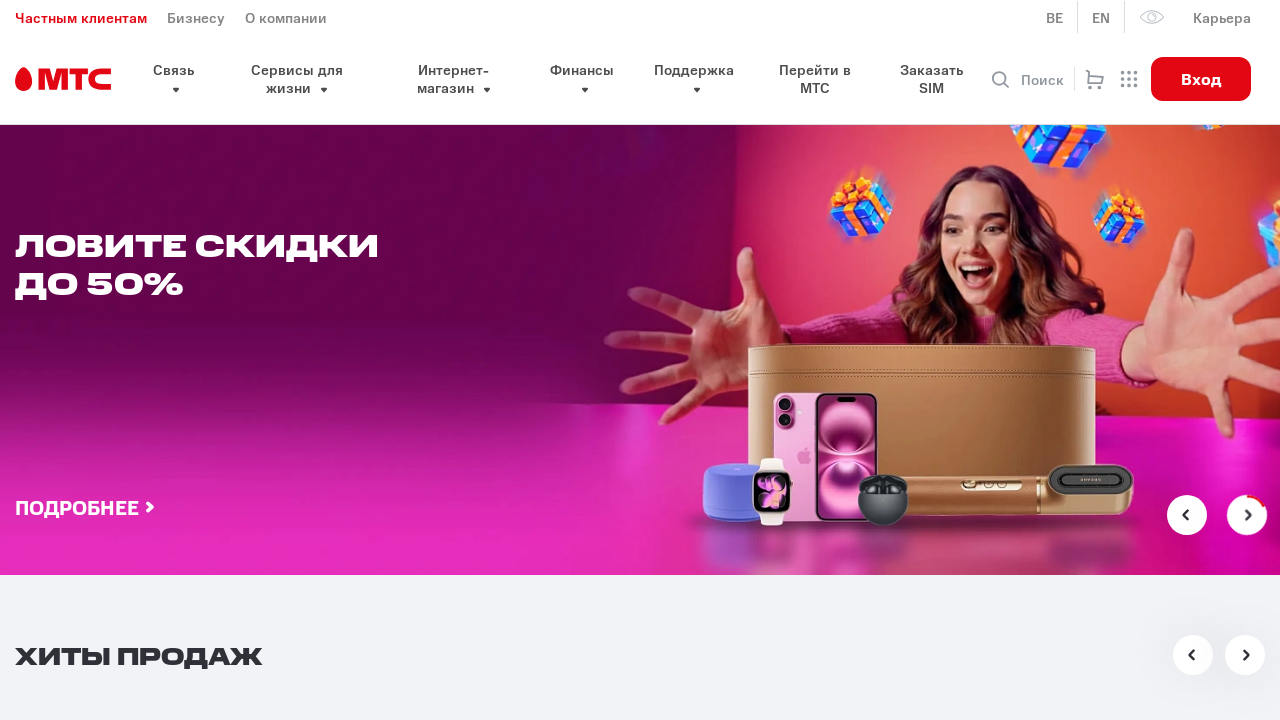

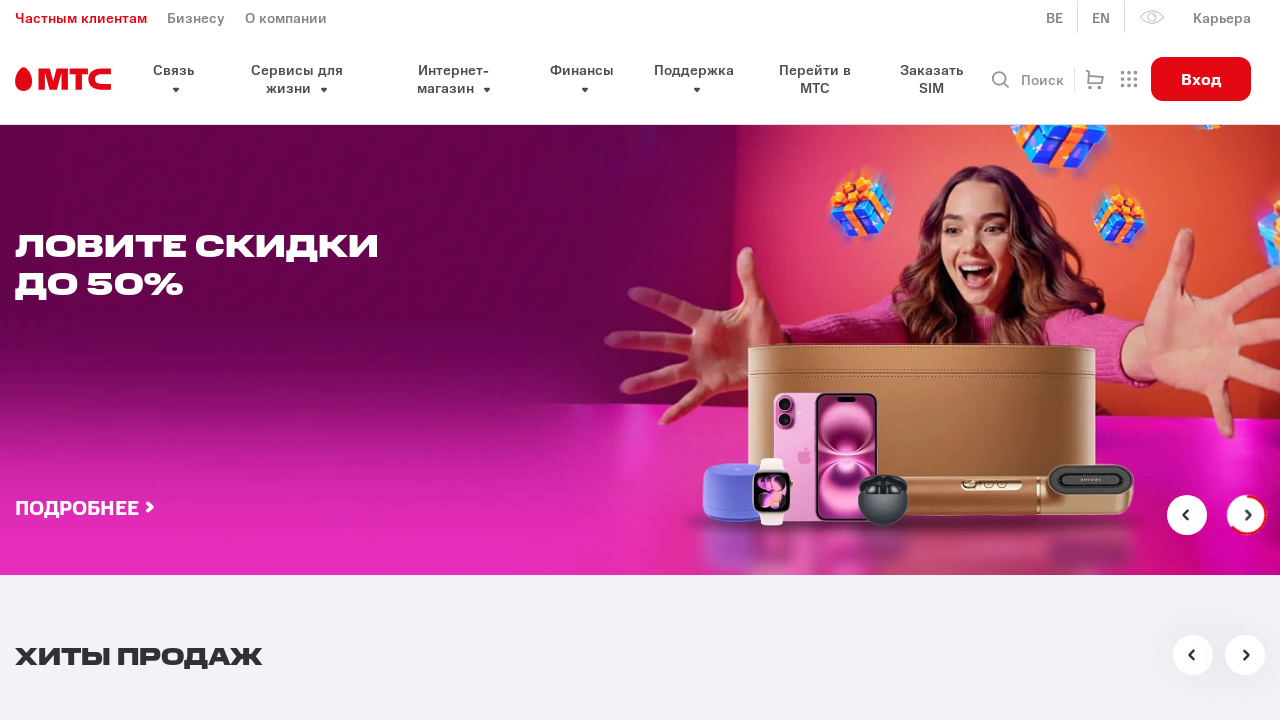